Tests that new items are appended to the bottom of the todo list by creating 3 items

Starting URL: https://demo.playwright.dev/todomvc

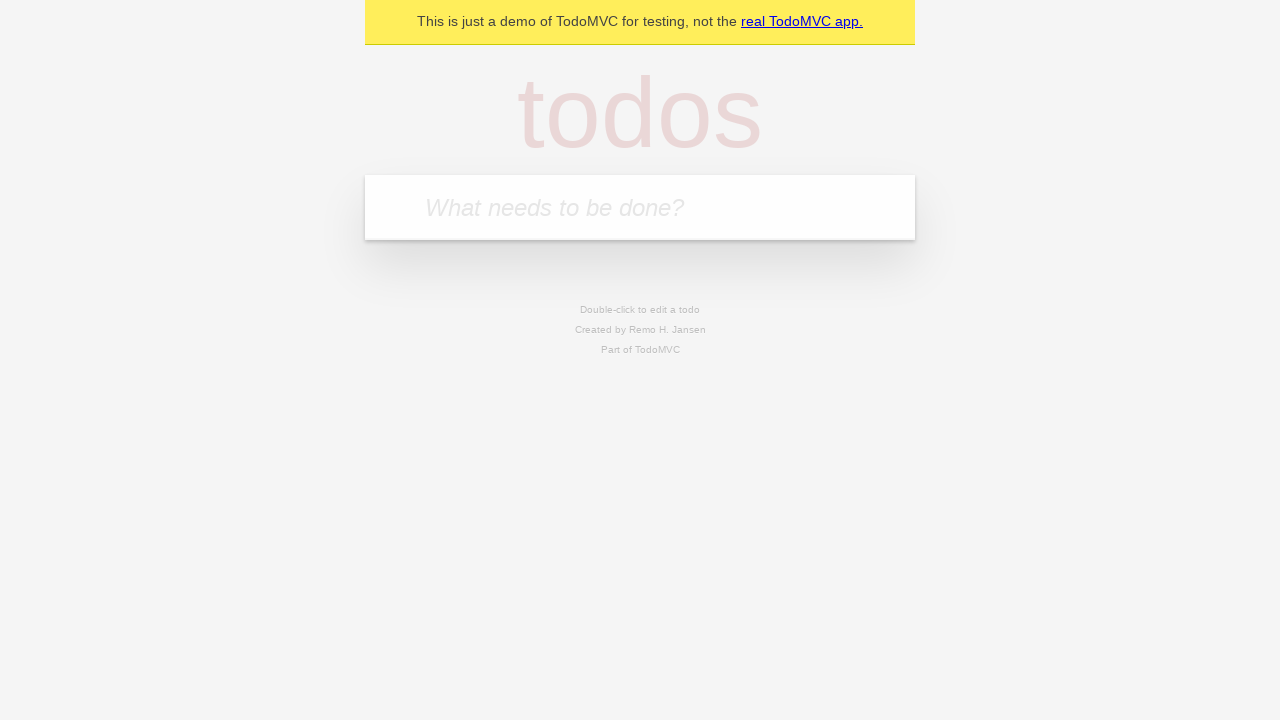

Filled todo input with 'buy some cheese' on internal:attr=[placeholder="What needs to be done?"i]
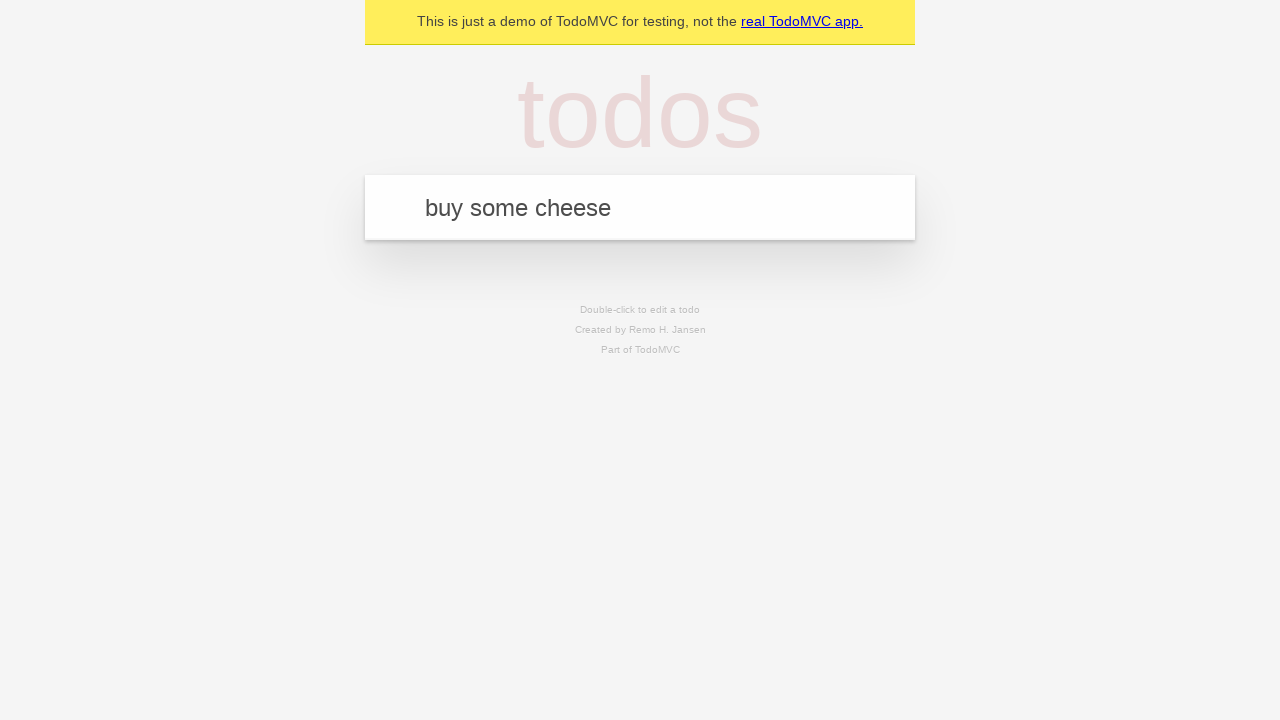

Pressed Enter to add first todo item on internal:attr=[placeholder="What needs to be done?"i]
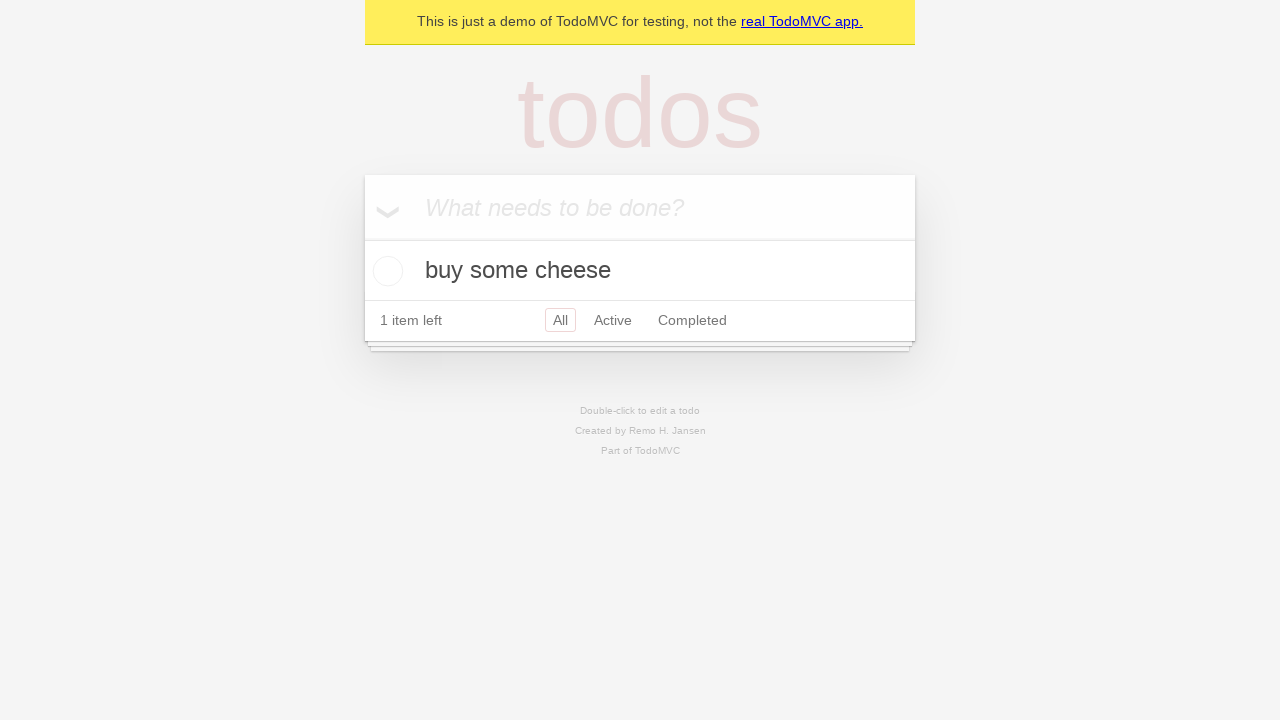

Filled todo input with 'feed the cat' on internal:attr=[placeholder="What needs to be done?"i]
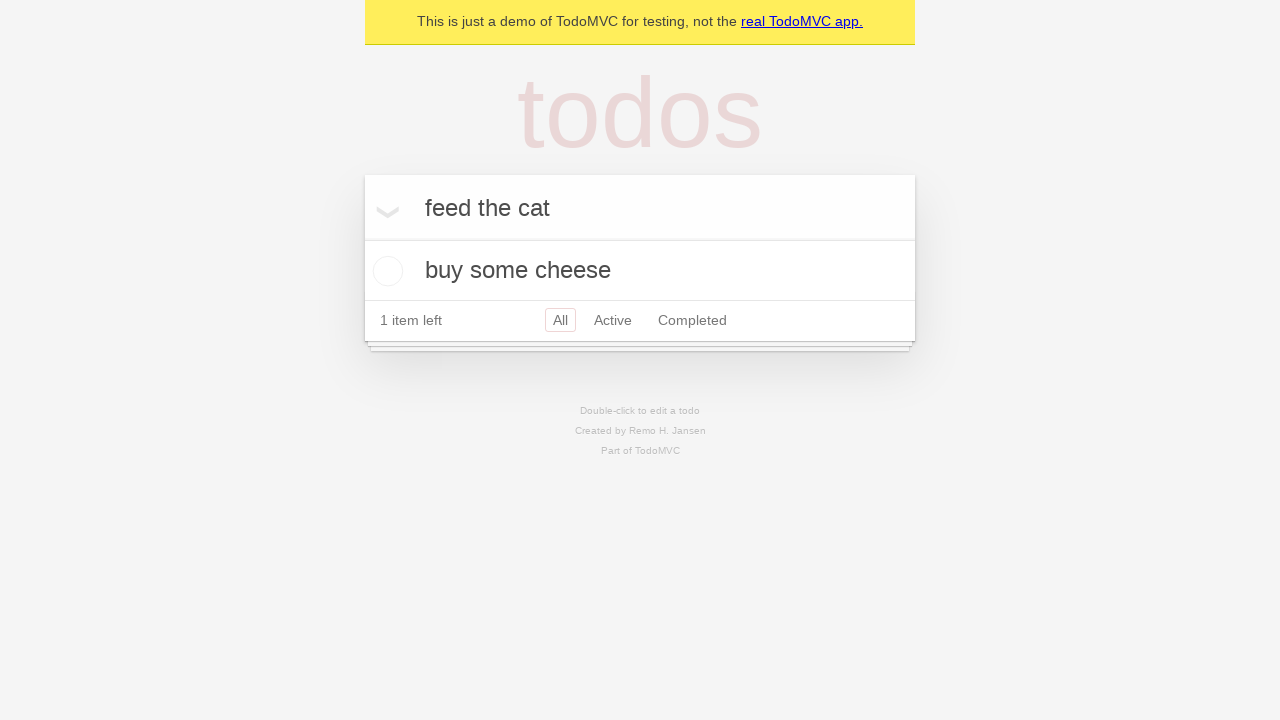

Pressed Enter to add second todo item on internal:attr=[placeholder="What needs to be done?"i]
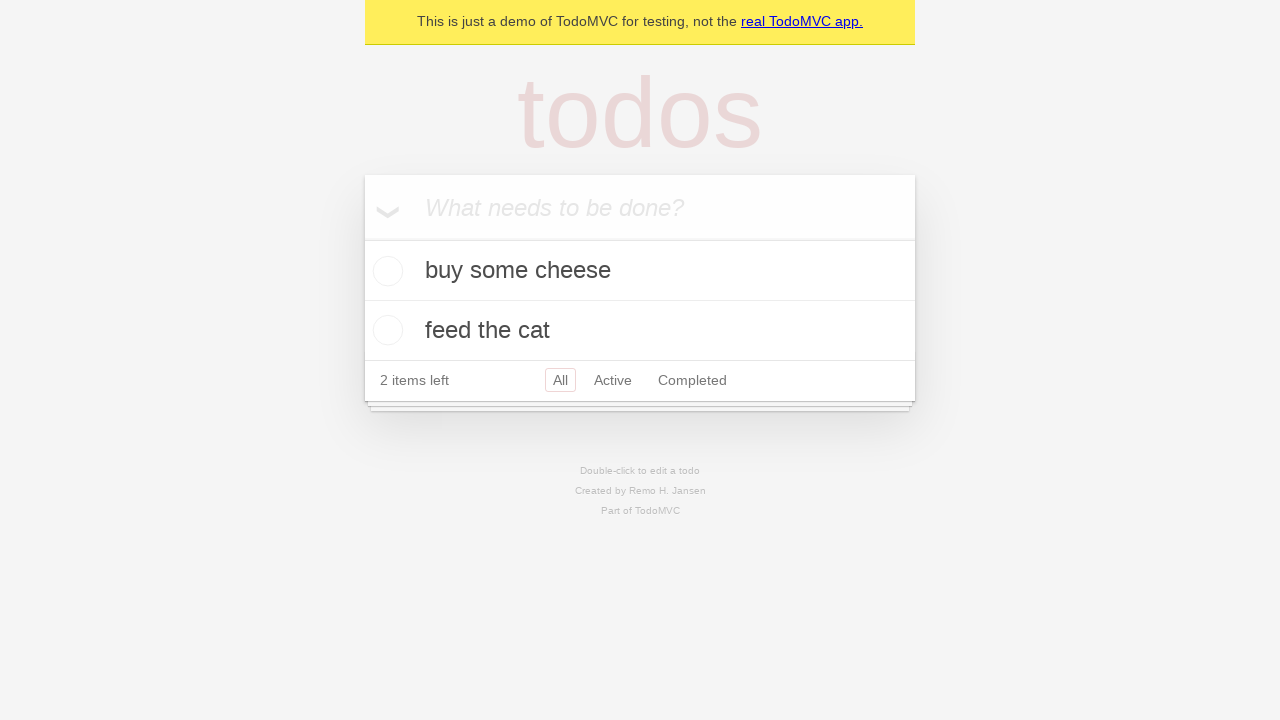

Filled todo input with 'book a doctors appointment' on internal:attr=[placeholder="What needs to be done?"i]
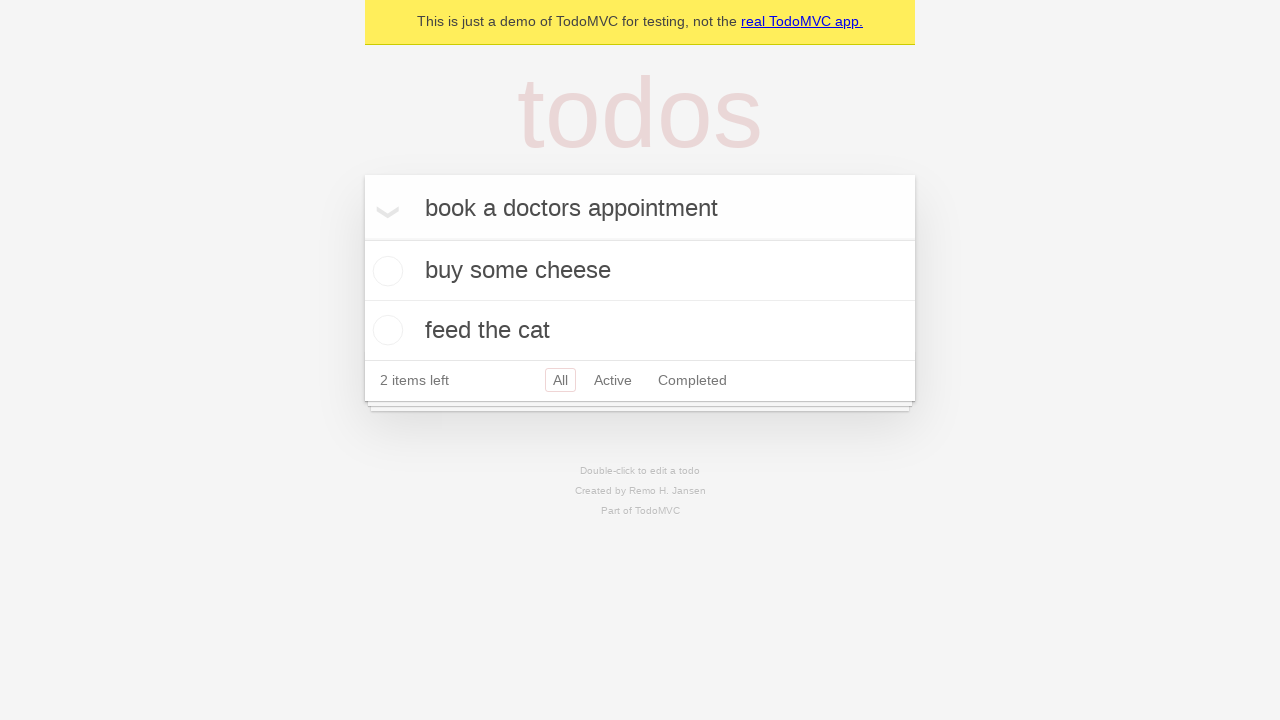

Pressed Enter to add third todo item on internal:attr=[placeholder="What needs to be done?"i]
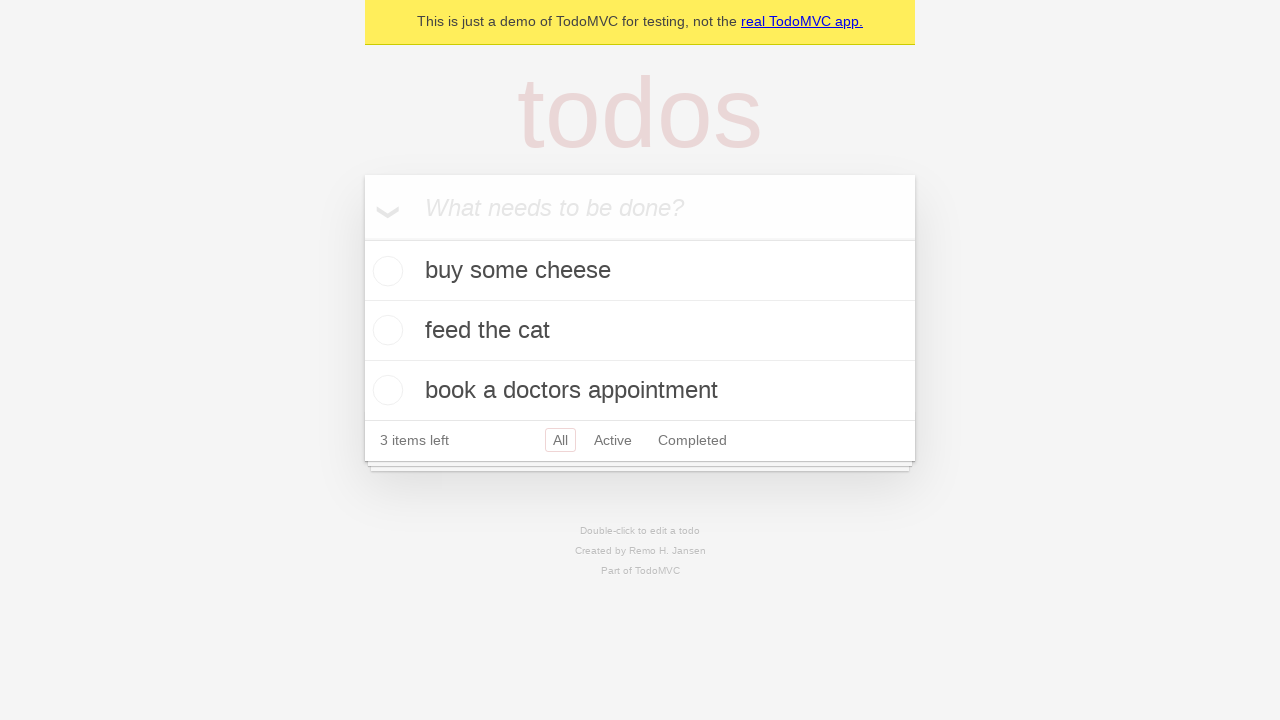

Waited for todo count element to appear, confirming all 3 items were added to the list
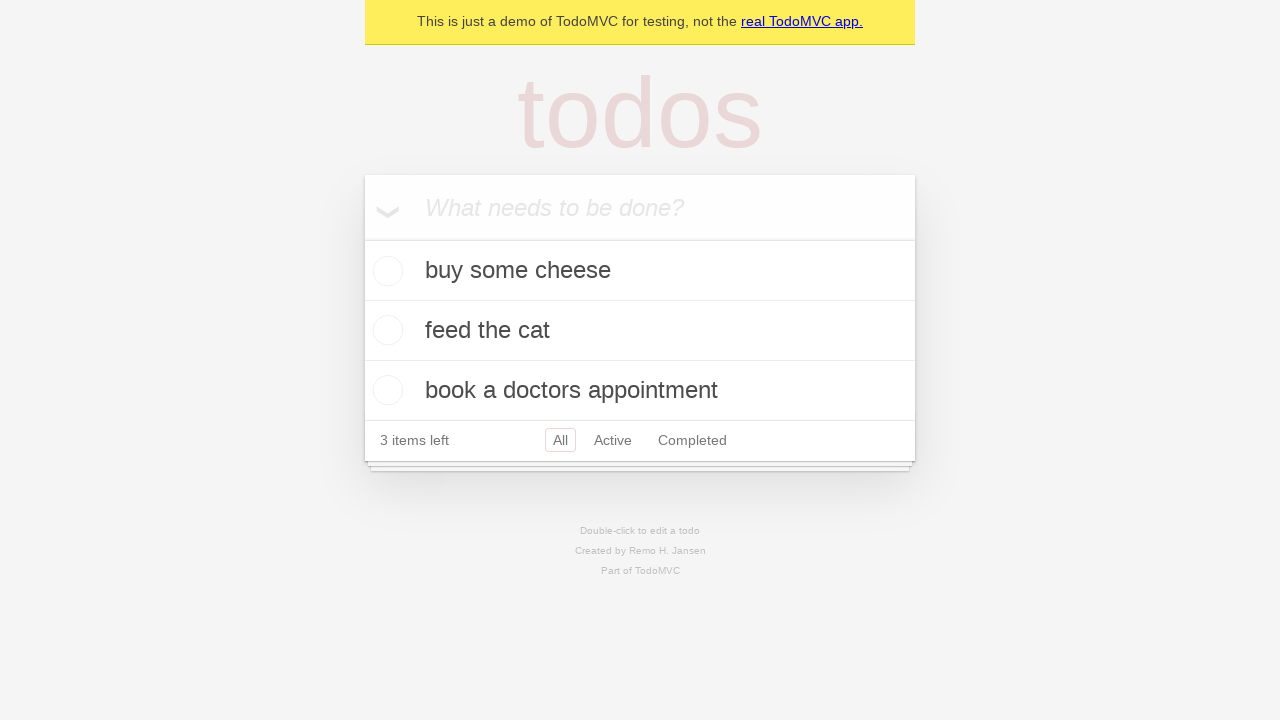

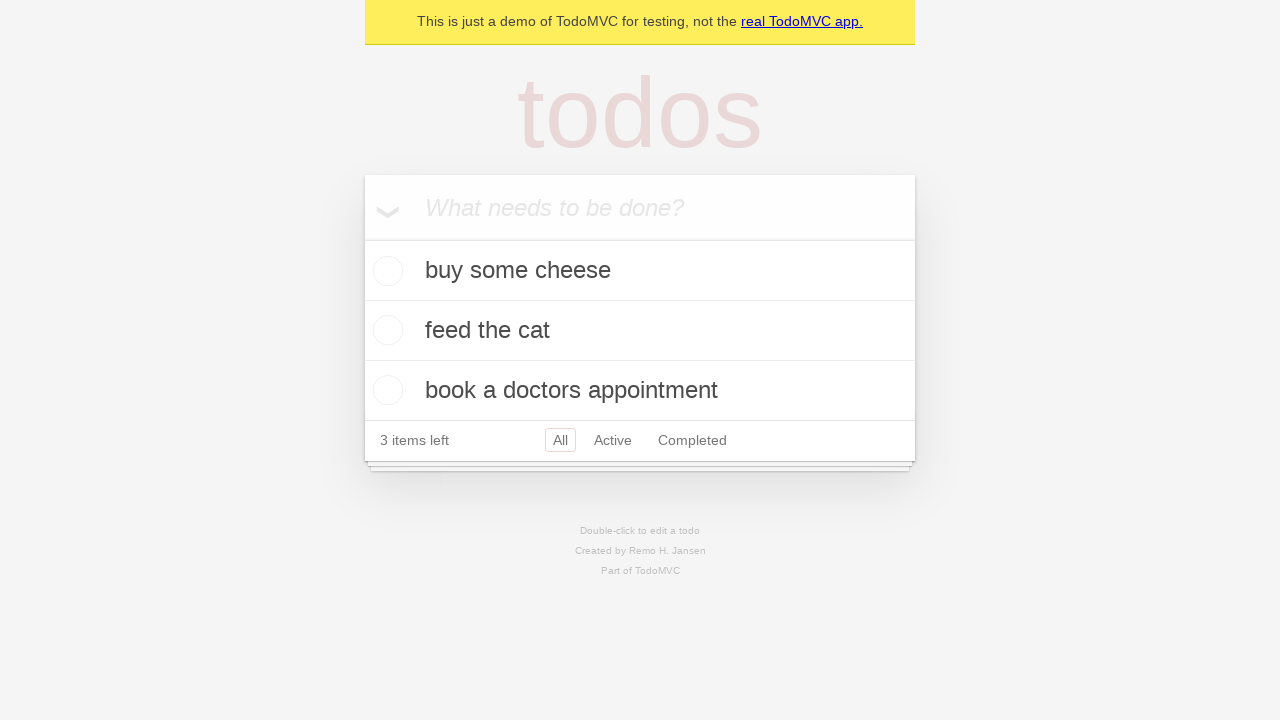